Tests drag and drop functionality by dragging an element from a draggable source to a droppable target

Starting URL: https://testautomationpractice.blogspot.com/

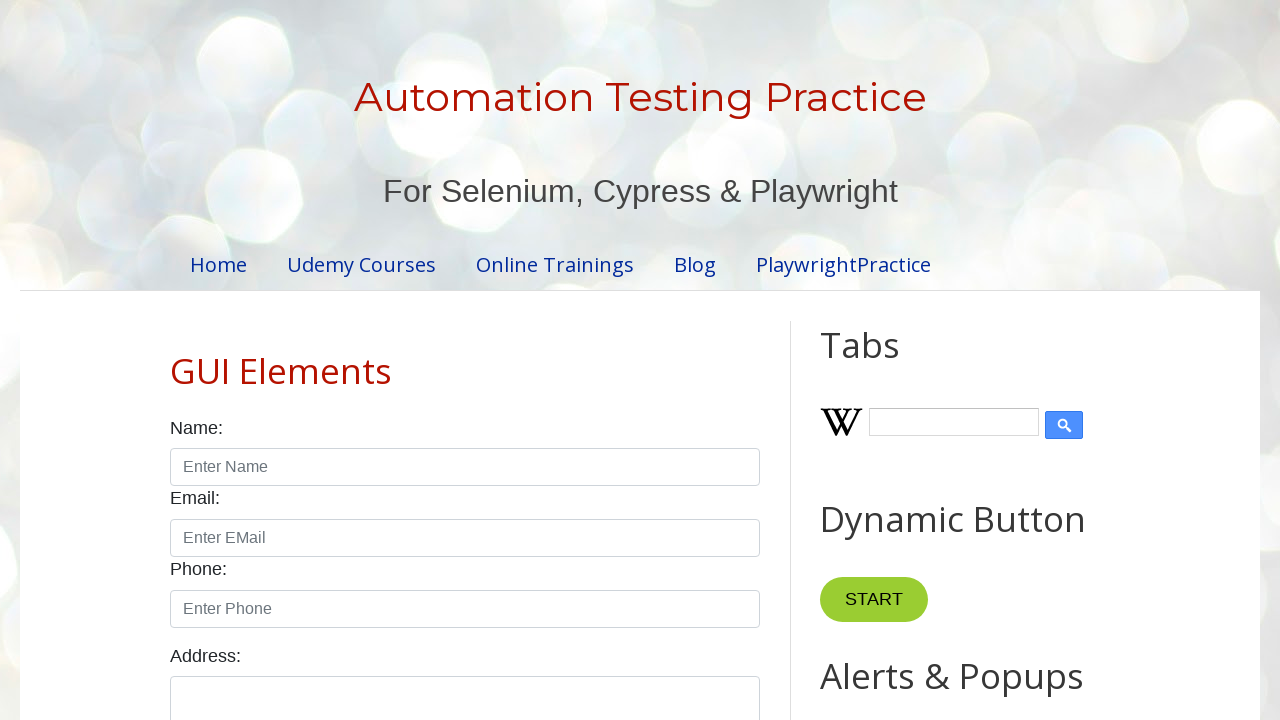

Waited for draggable element to be present
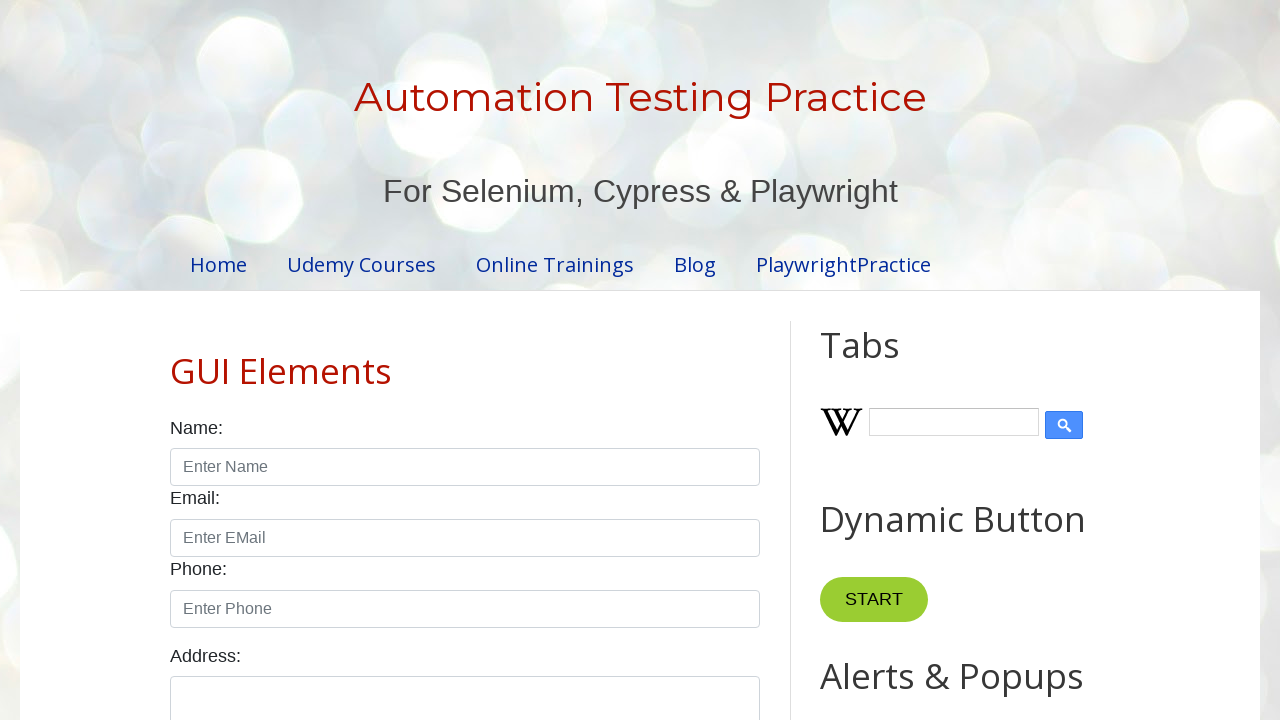

Waited for droppable element to be present
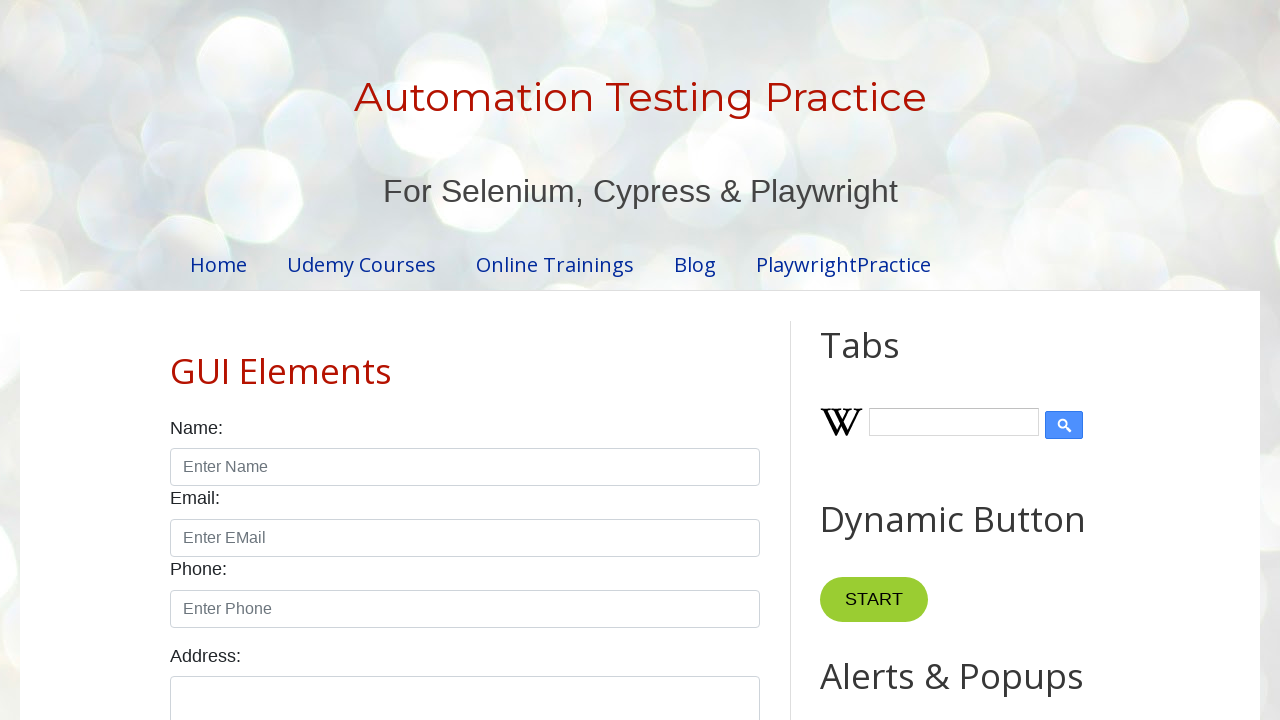

Located draggable element
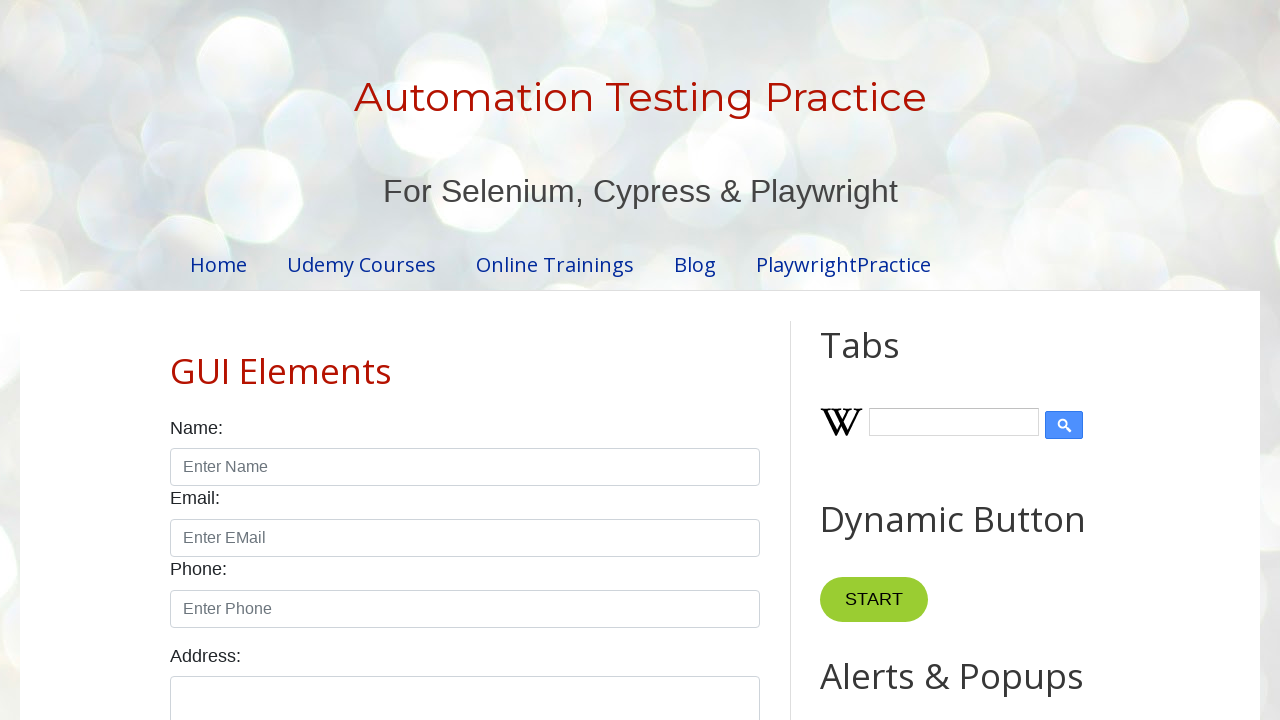

Located droppable element
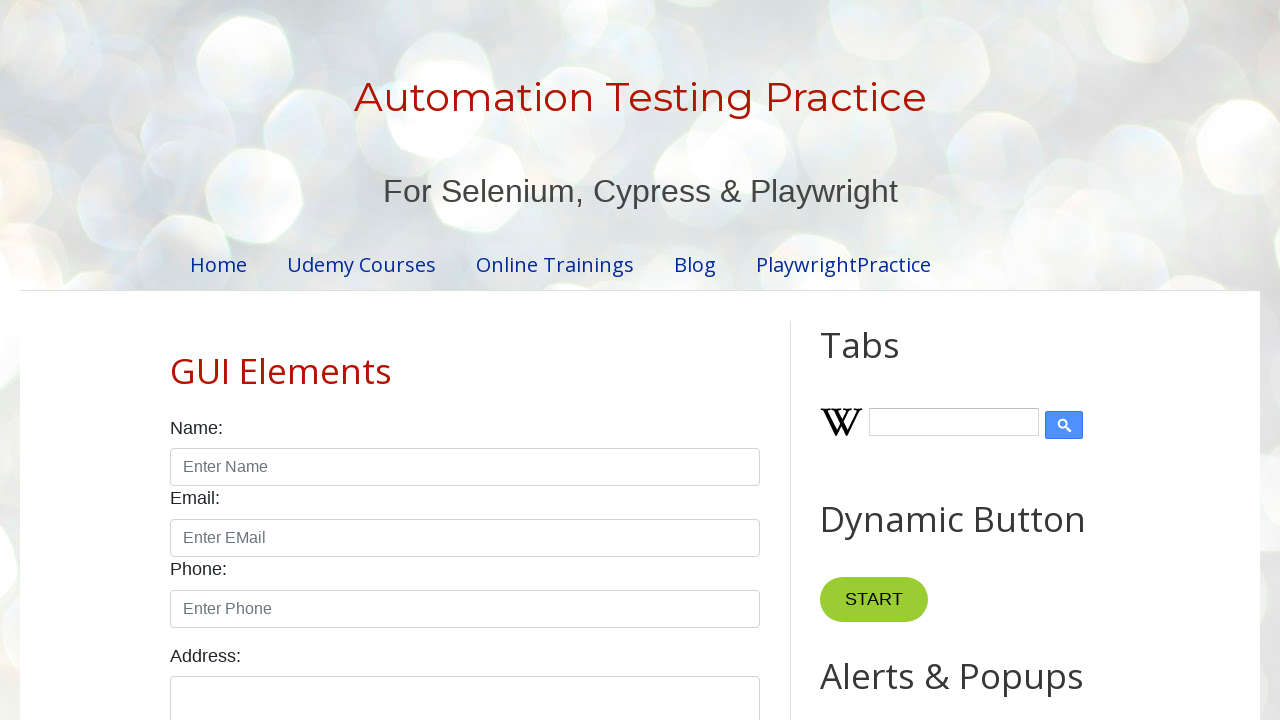

Moved mouse to coordinates (100, 100) at (100, 100)
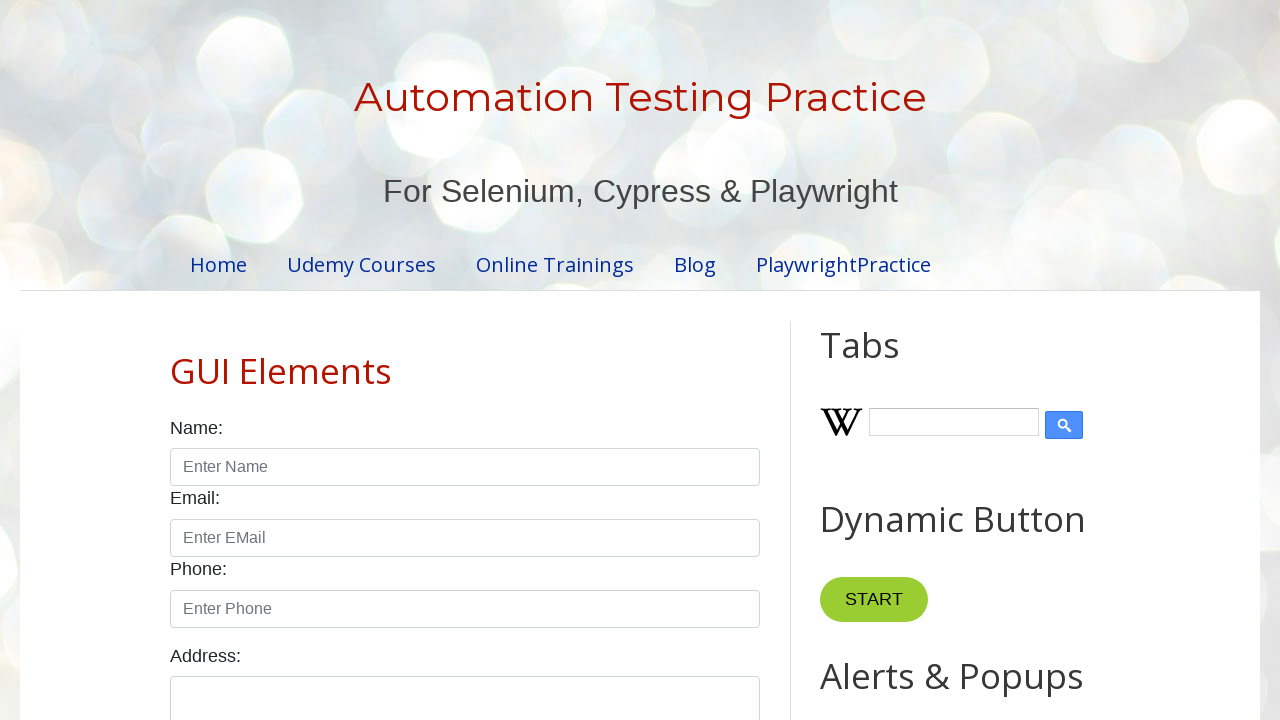

Pressed Enter key
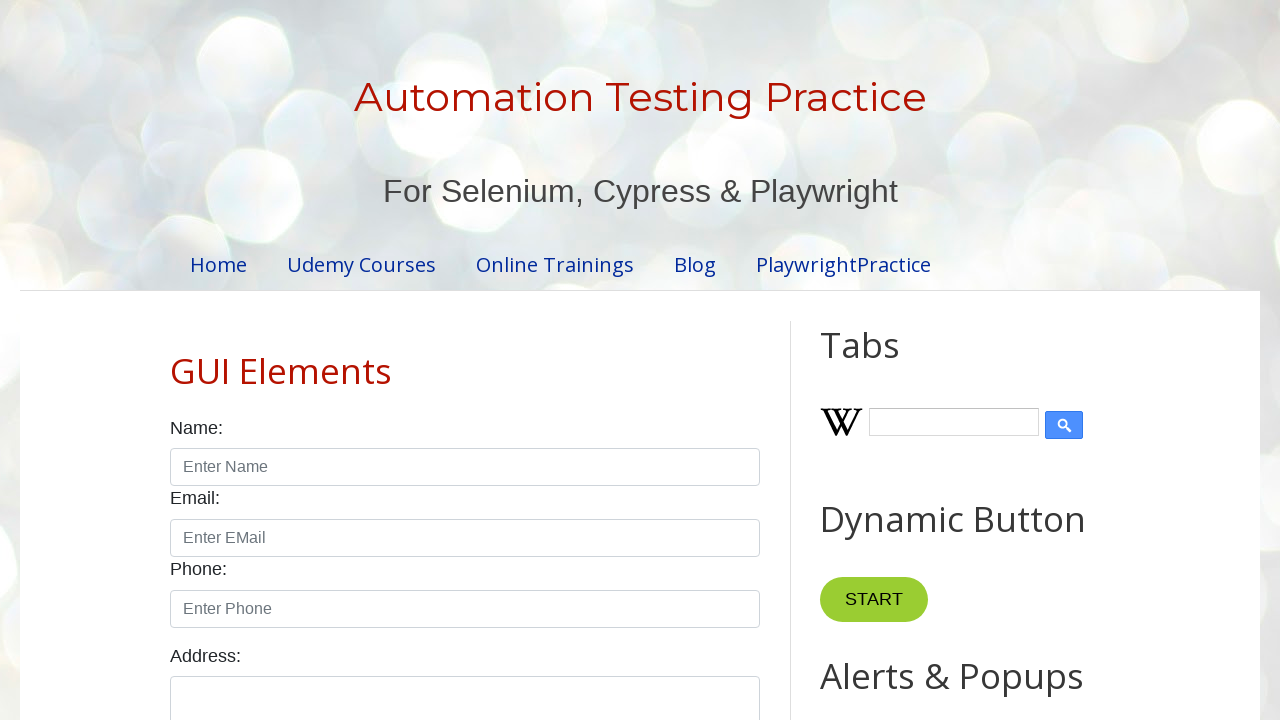

Dragged draggable element to droppable target at (1015, 386)
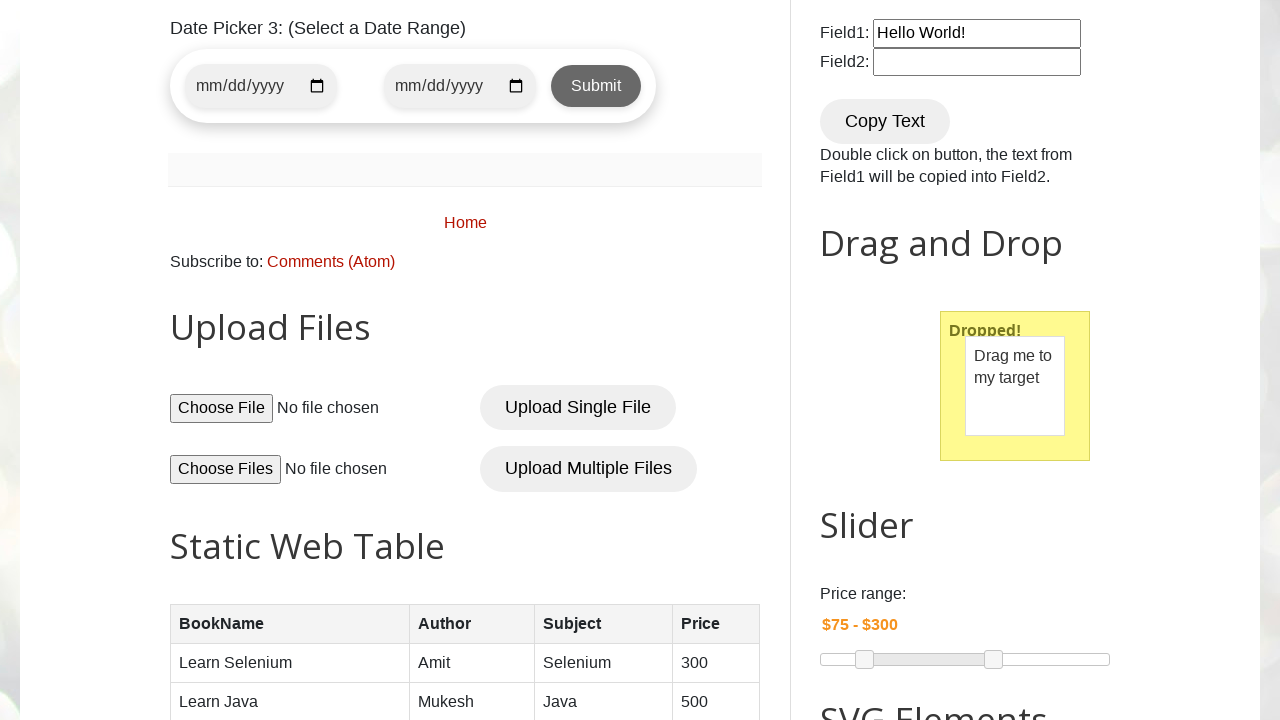

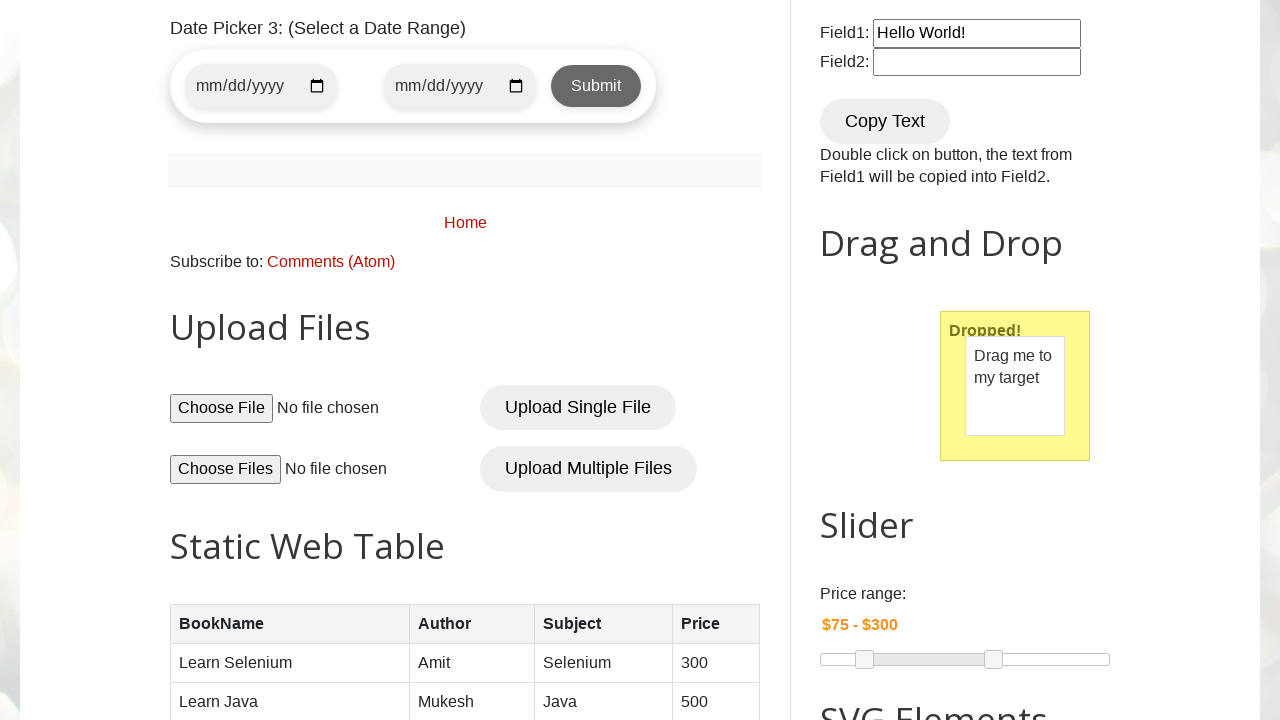